Tests static dropdown functionality by selecting options using different methods: by index, by visible text, and by value on a currency dropdown.

Starting URL: https://rahulshettyacademy.com/dropdownsPractise/

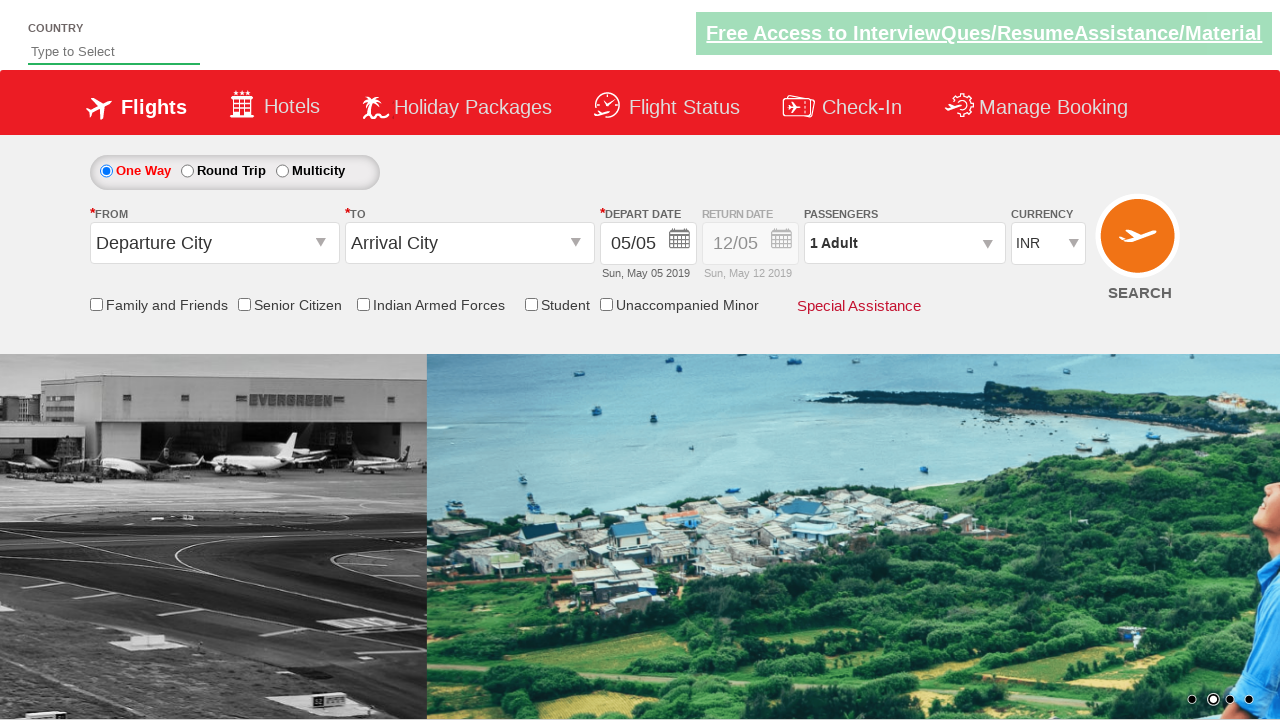

Selected dropdown option at index 3 on #ctl00_mainContent_DropDownListCurrency
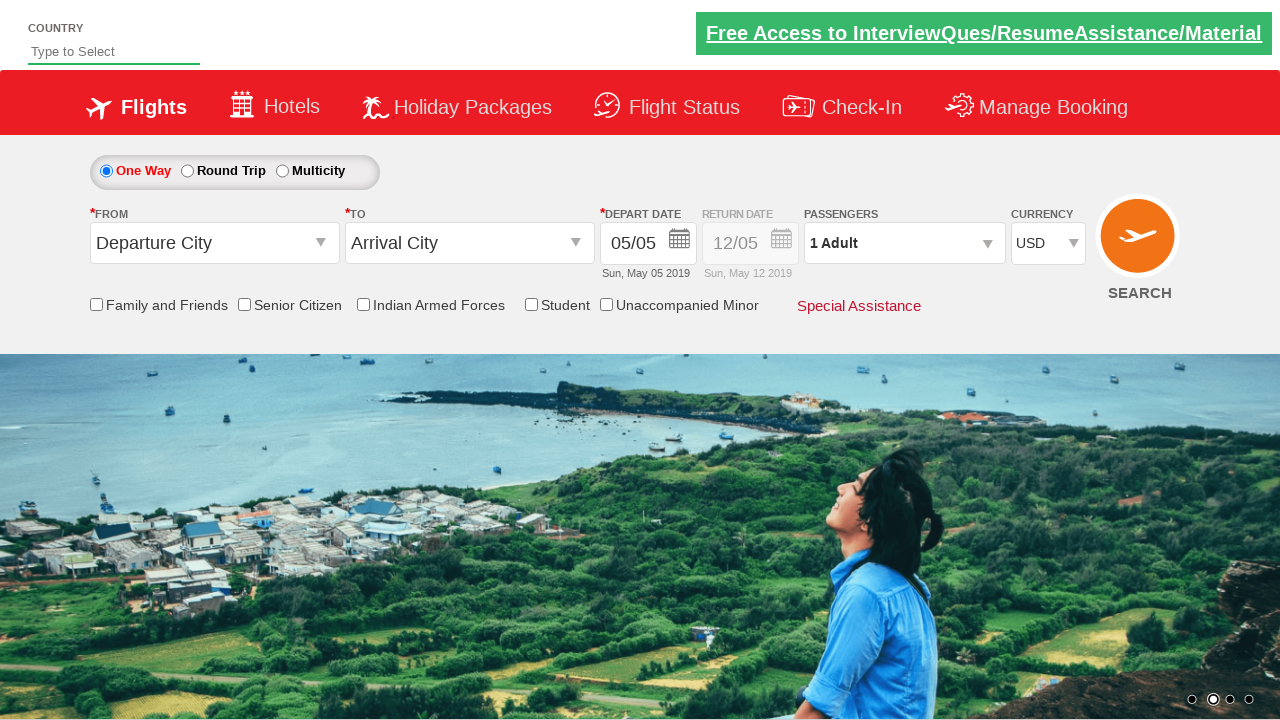

Selected dropdown option by visible text 'AED' on #ctl00_mainContent_DropDownListCurrency
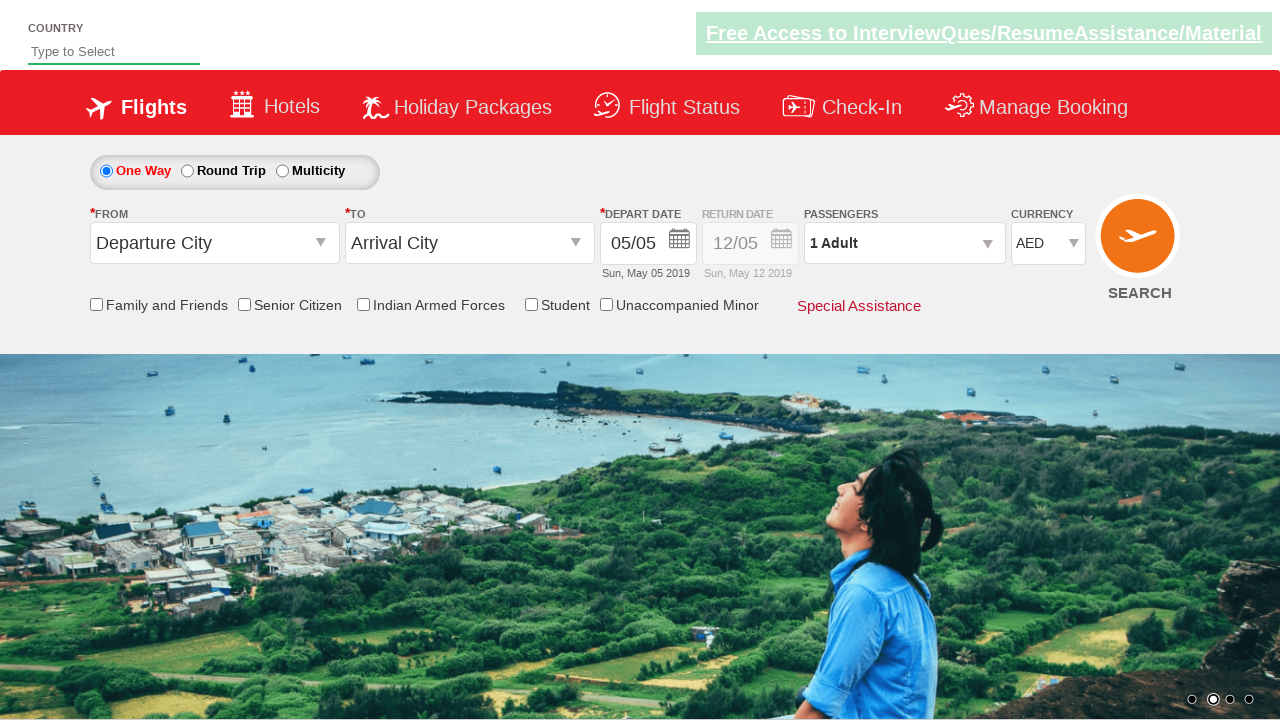

Selected dropdown option by value 'INR' on #ctl00_mainContent_DropDownListCurrency
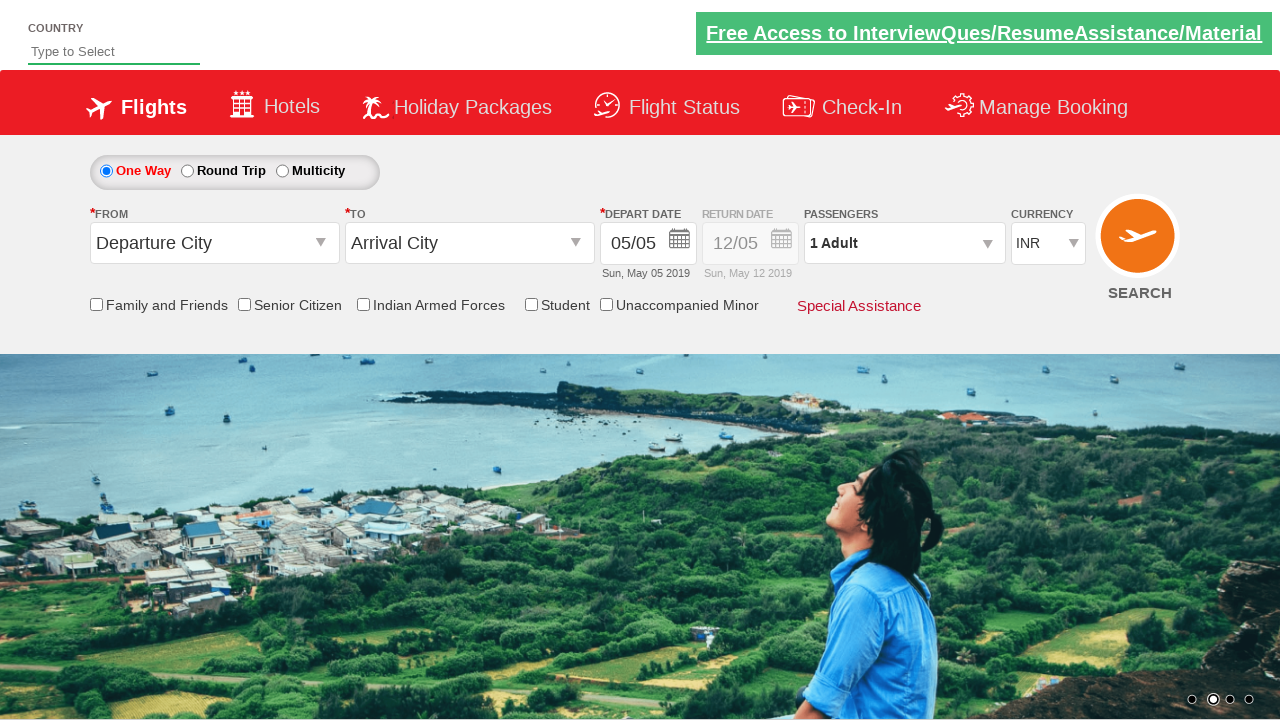

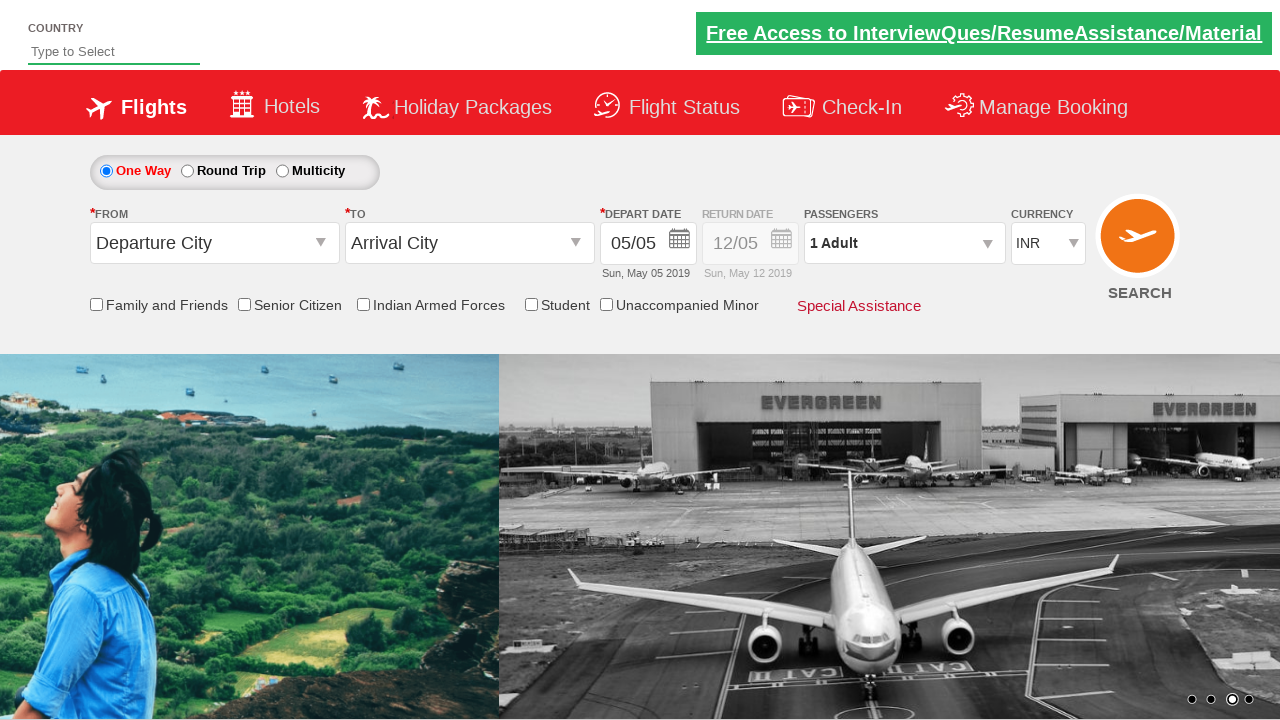